Tests that the "Clear completed" button displays correct text after marking an item as complete.

Starting URL: https://demo.playwright.dev/todomvc

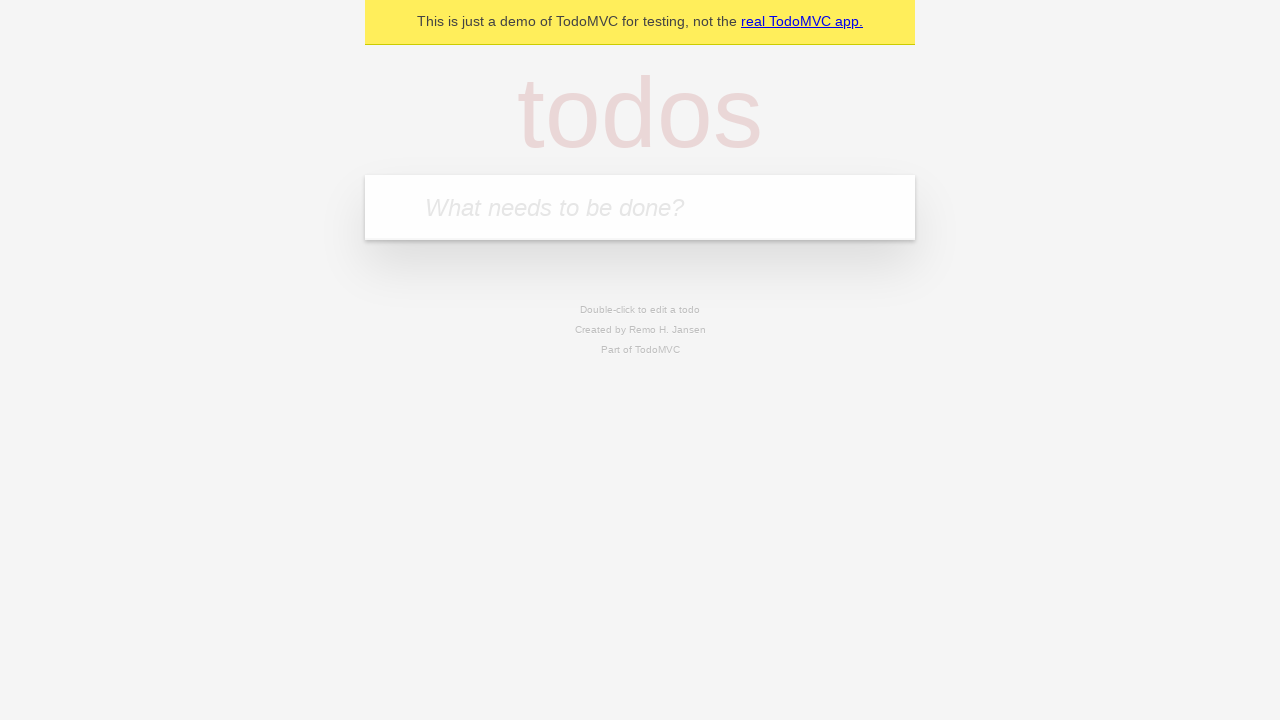

Filled todo input with 'buy some cheese' on internal:attr=[placeholder="What needs to be done?"i]
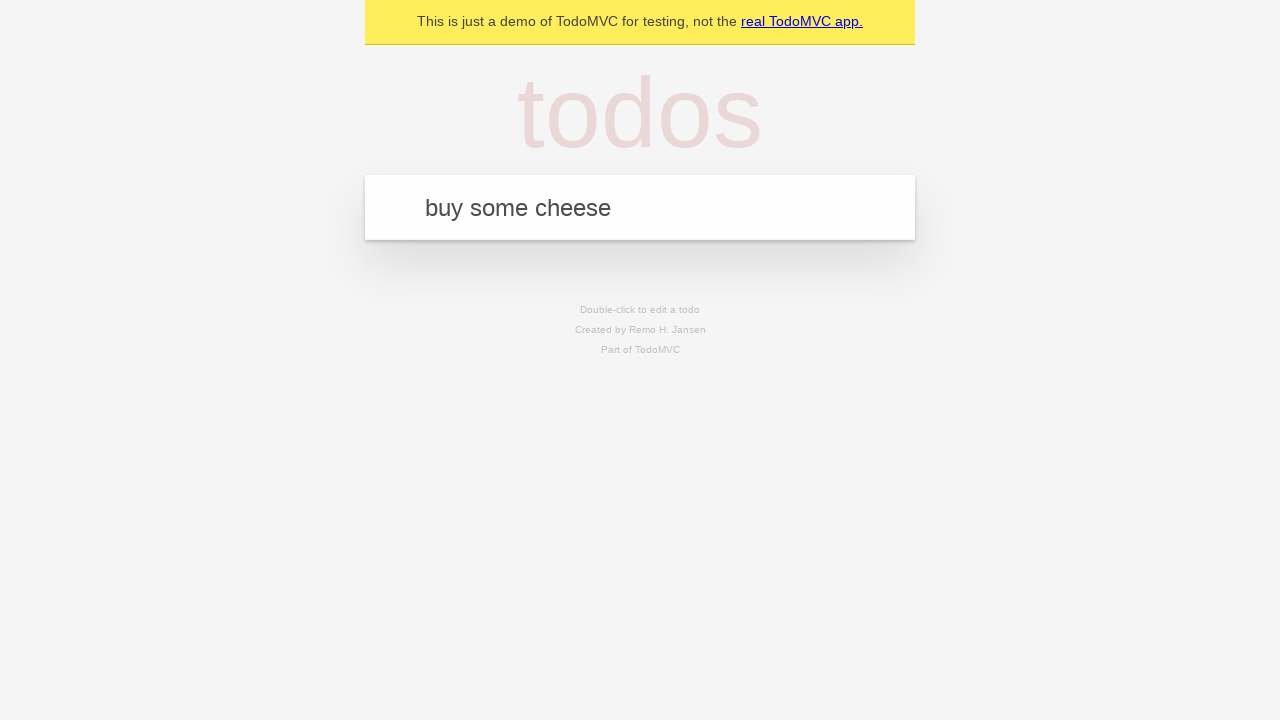

Pressed Enter to create todo 'buy some cheese' on internal:attr=[placeholder="What needs to be done?"i]
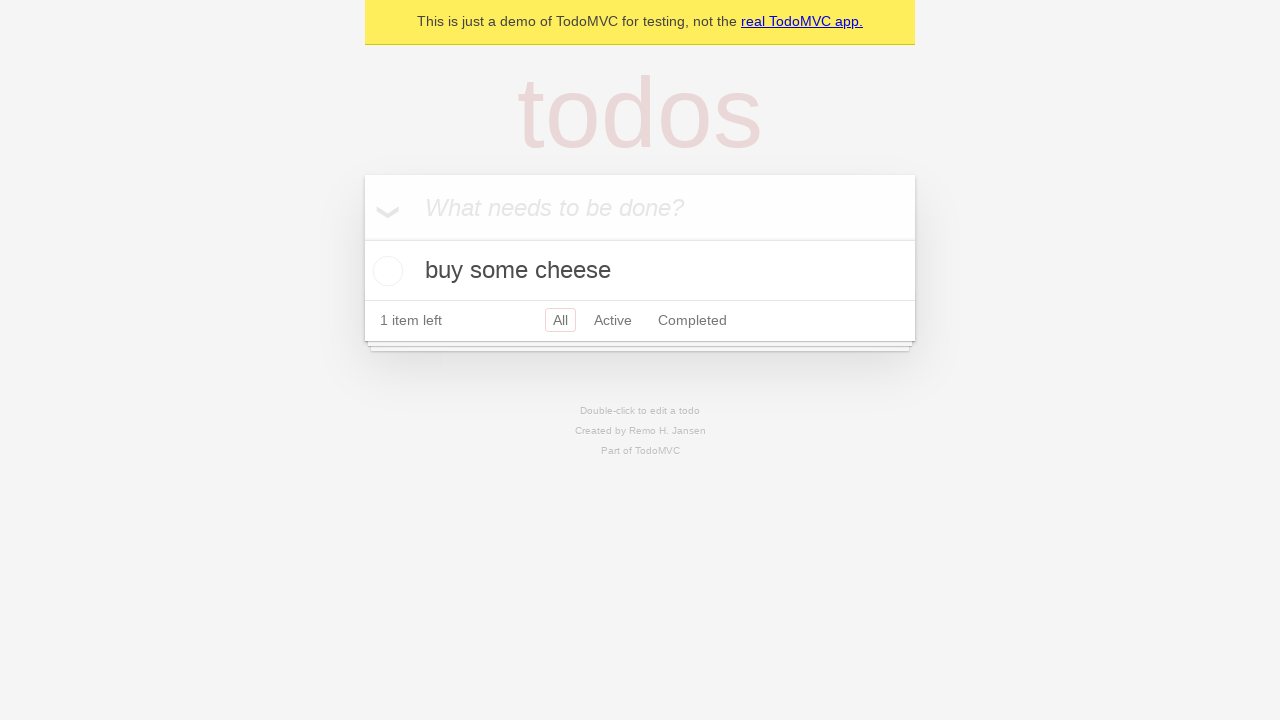

Filled todo input with 'feed the cat' on internal:attr=[placeholder="What needs to be done?"i]
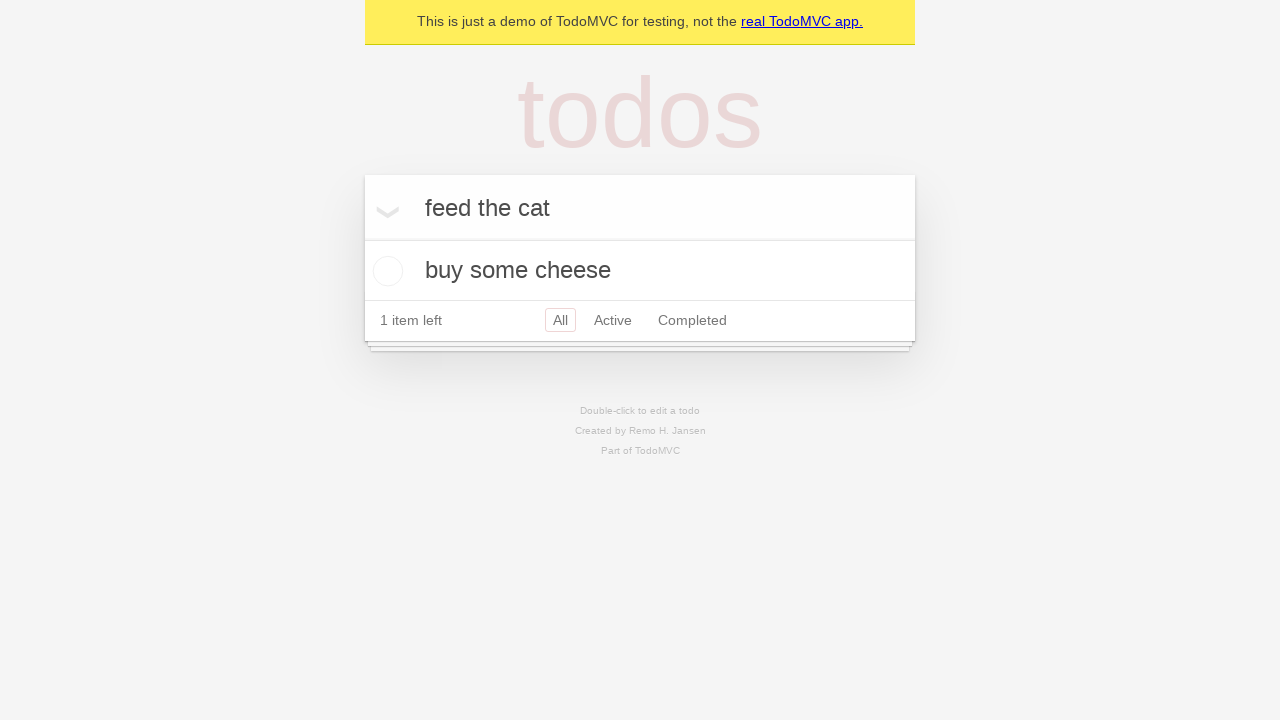

Pressed Enter to create todo 'feed the cat' on internal:attr=[placeholder="What needs to be done?"i]
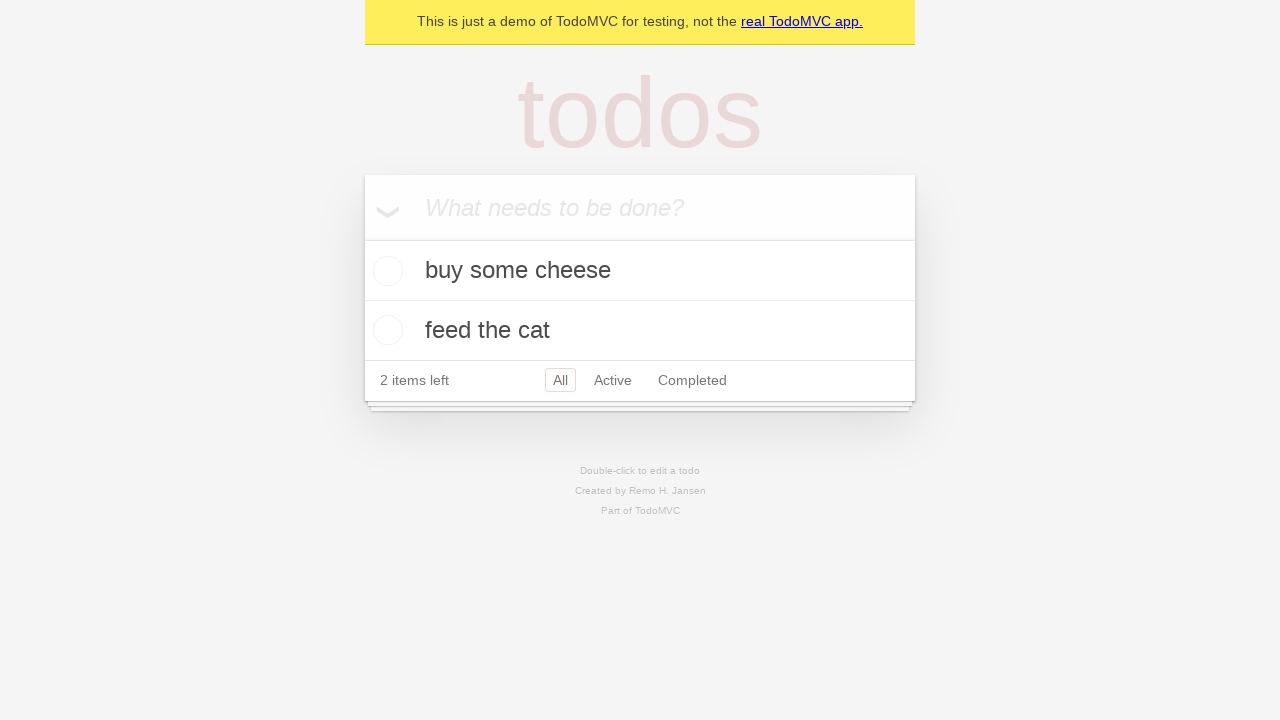

Filled todo input with 'book a doctors appointment' on internal:attr=[placeholder="What needs to be done?"i]
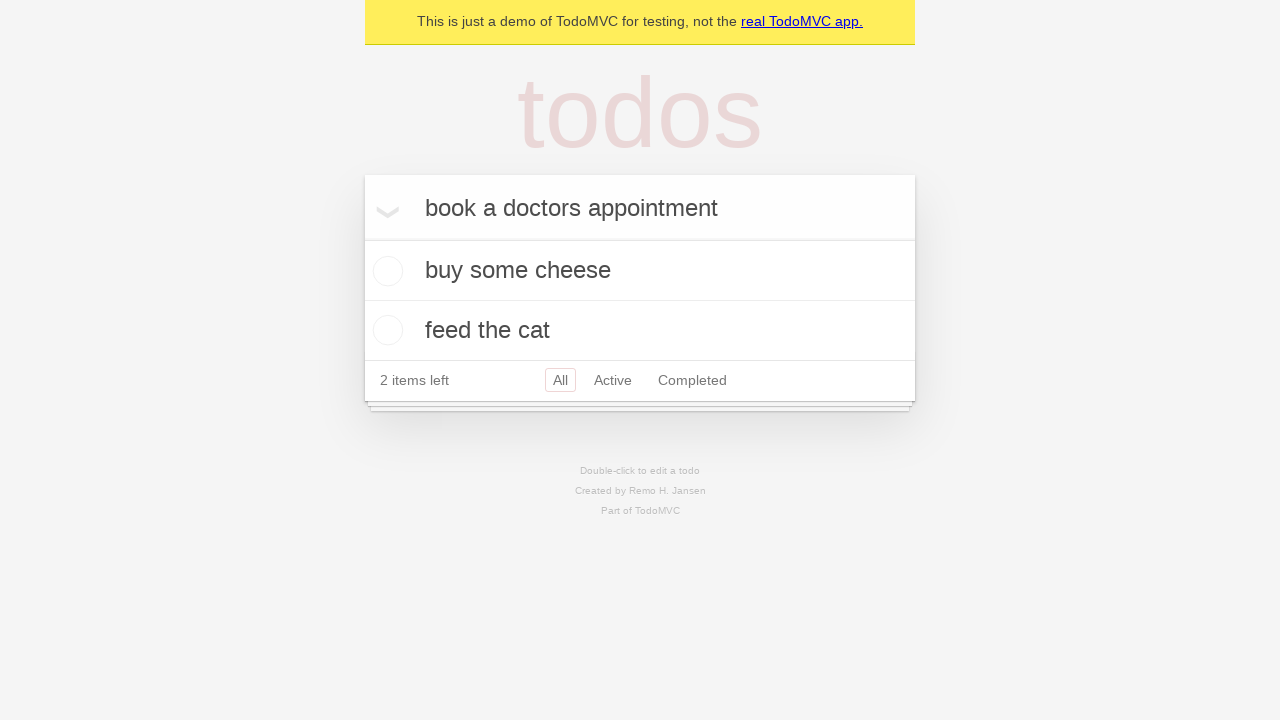

Pressed Enter to create todo 'book a doctors appointment' on internal:attr=[placeholder="What needs to be done?"i]
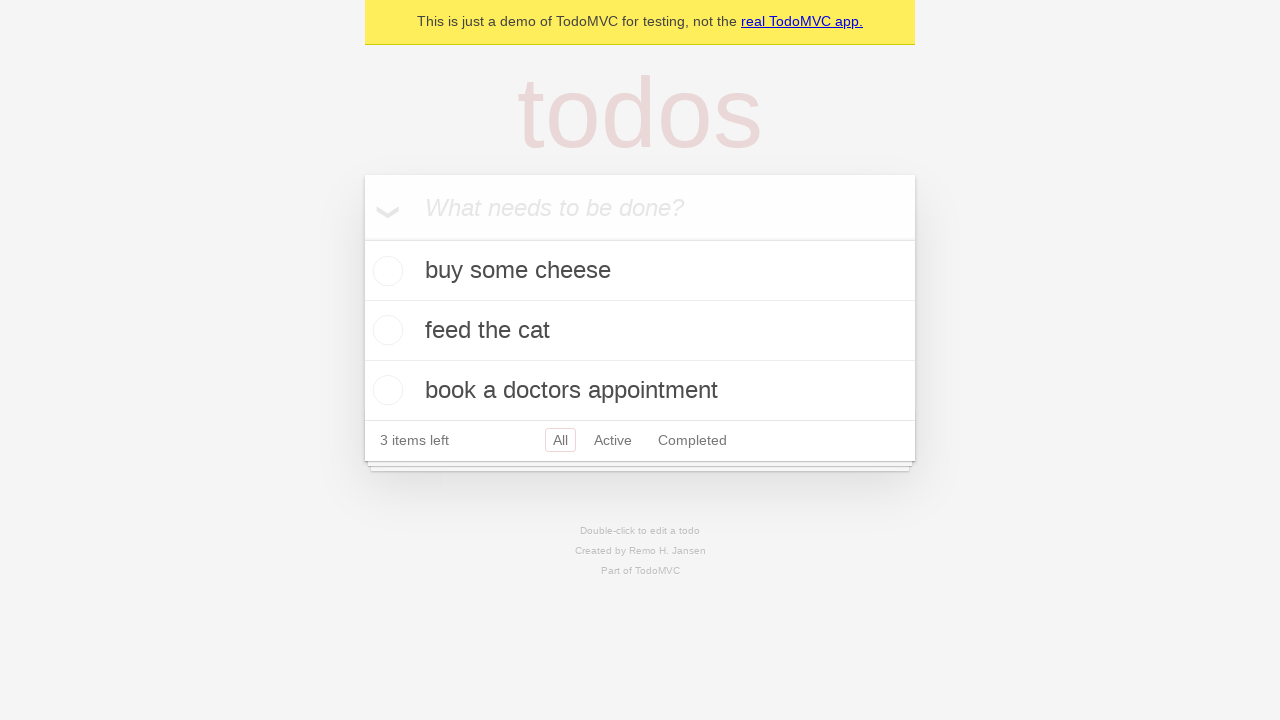

Checked the first todo item as complete at (385, 271) on .todo-list li .toggle >> nth=0
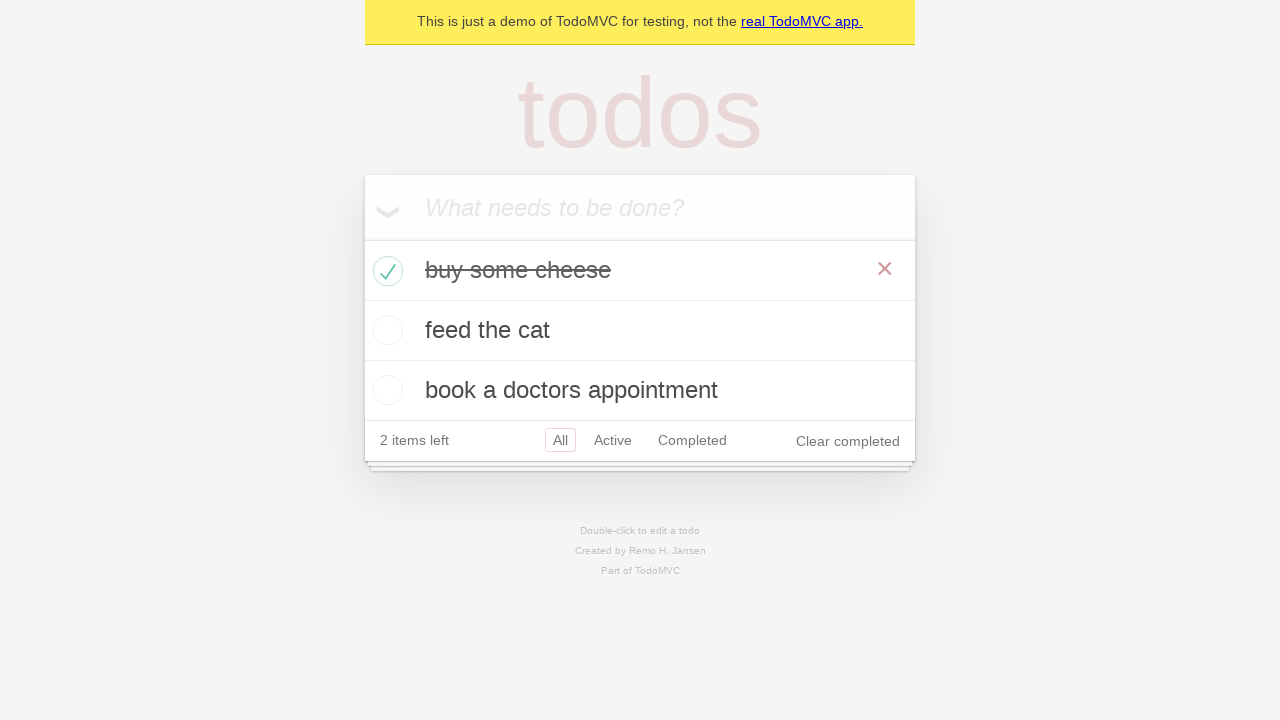

Waited for 'Clear completed' button to appear
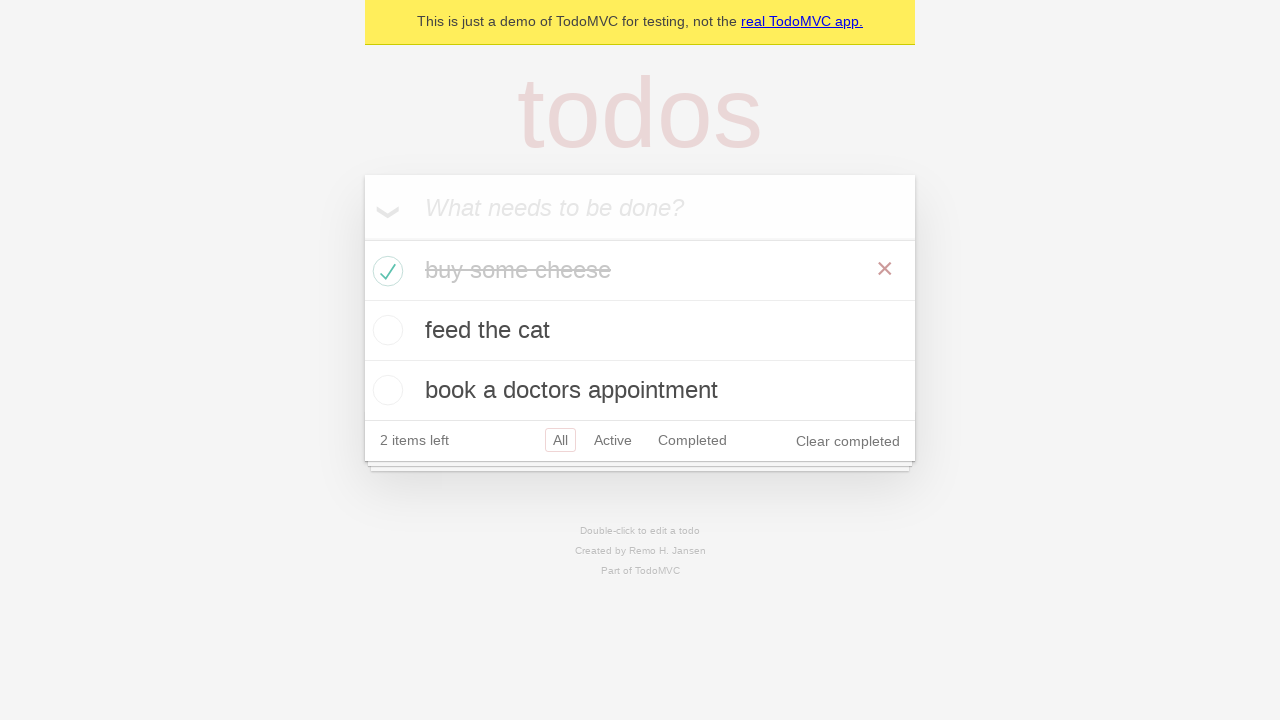

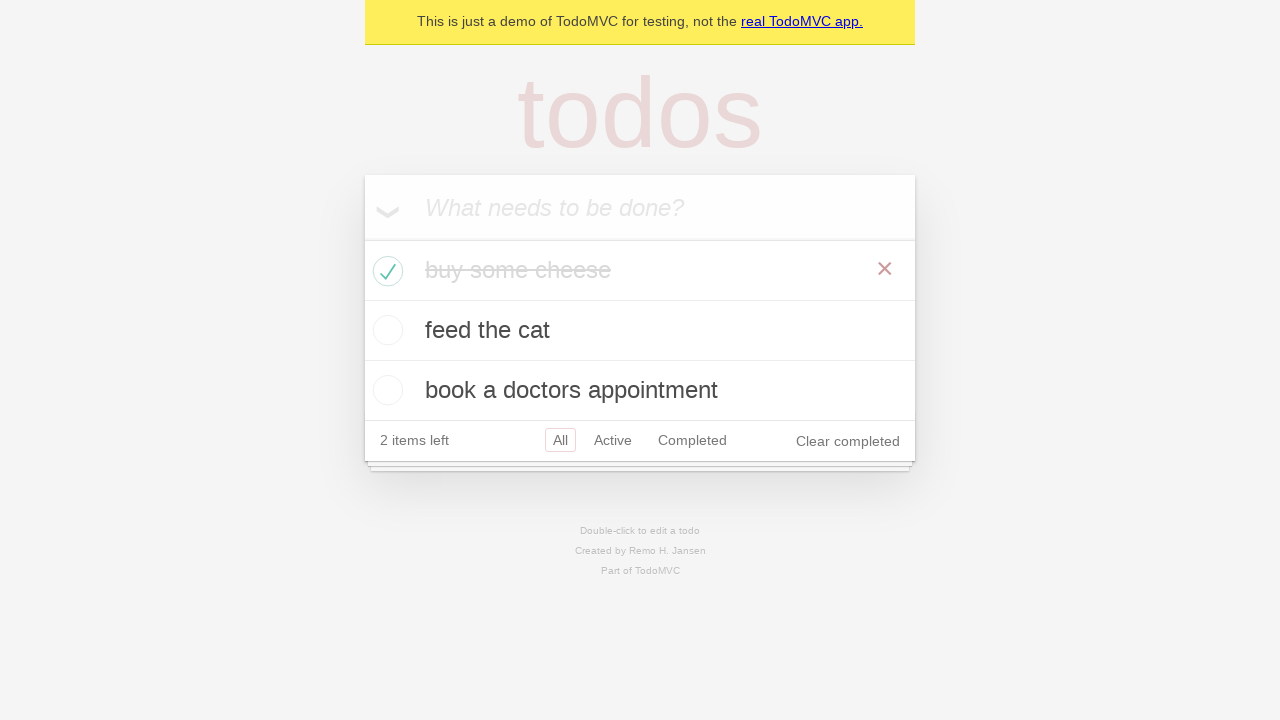